Tests drag and drop functionality by dragging rectangle A to rectangle B's position and verifying they swap places

Starting URL: https://the-internet.herokuapp.com/drag_and_drop

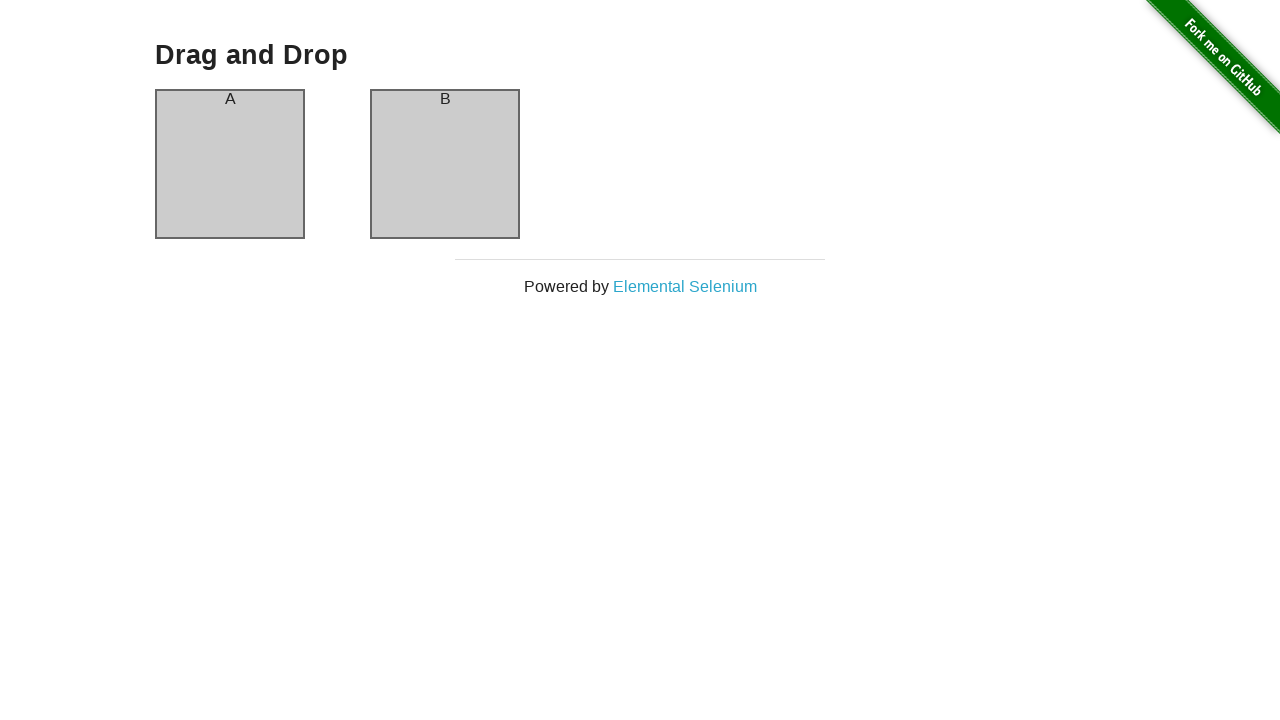

Waited for column A header to load
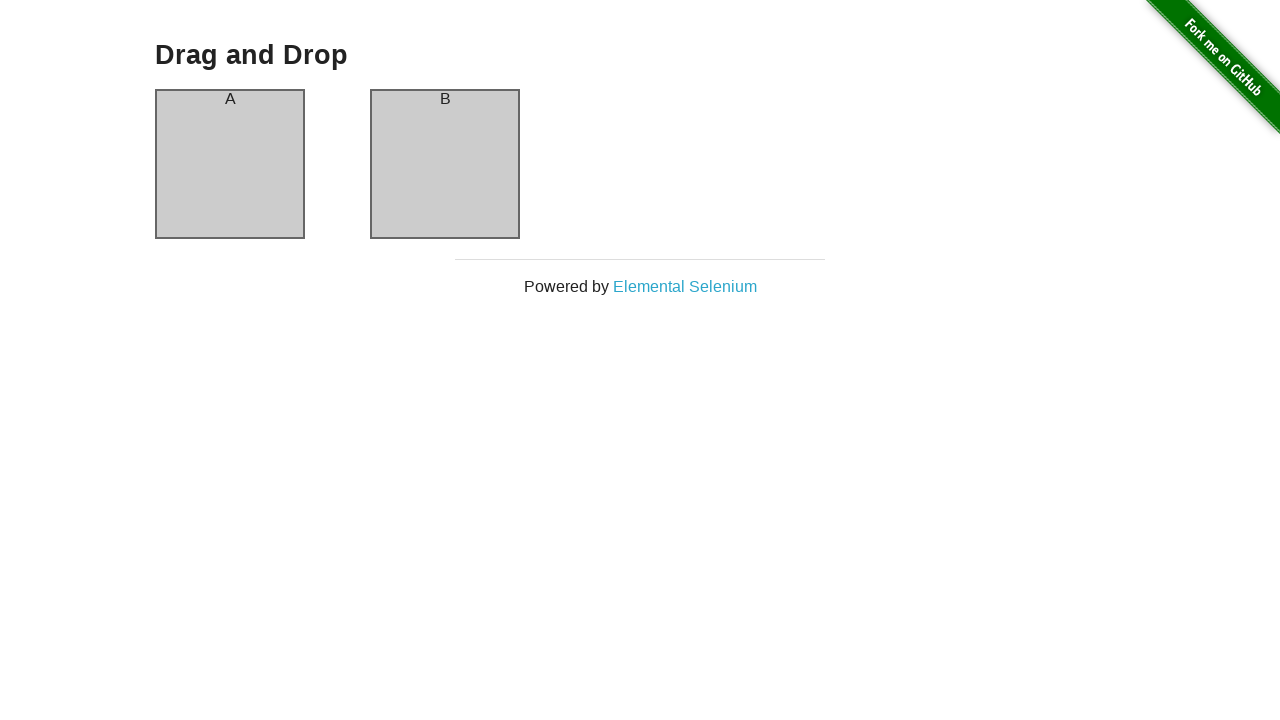

Waited for column B header to load
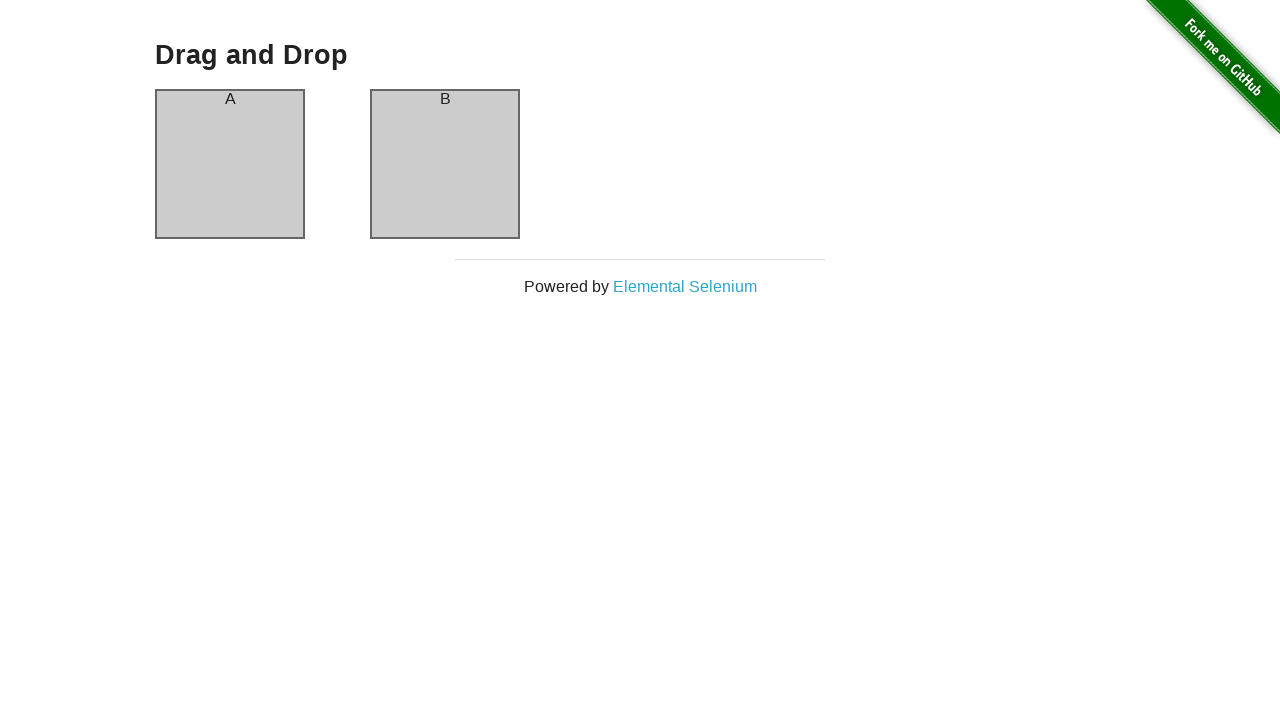

Dragged rectangle A to rectangle B's position at (445, 164)
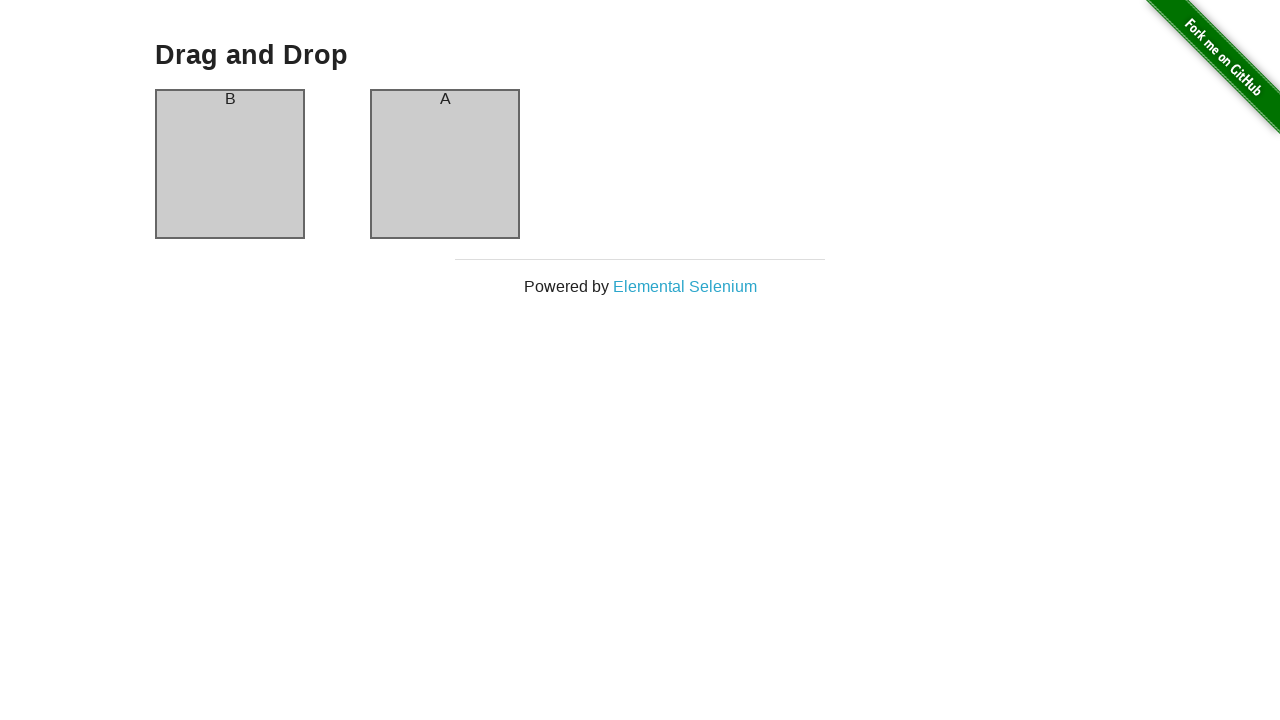

Verified that column A now contains header 'B'
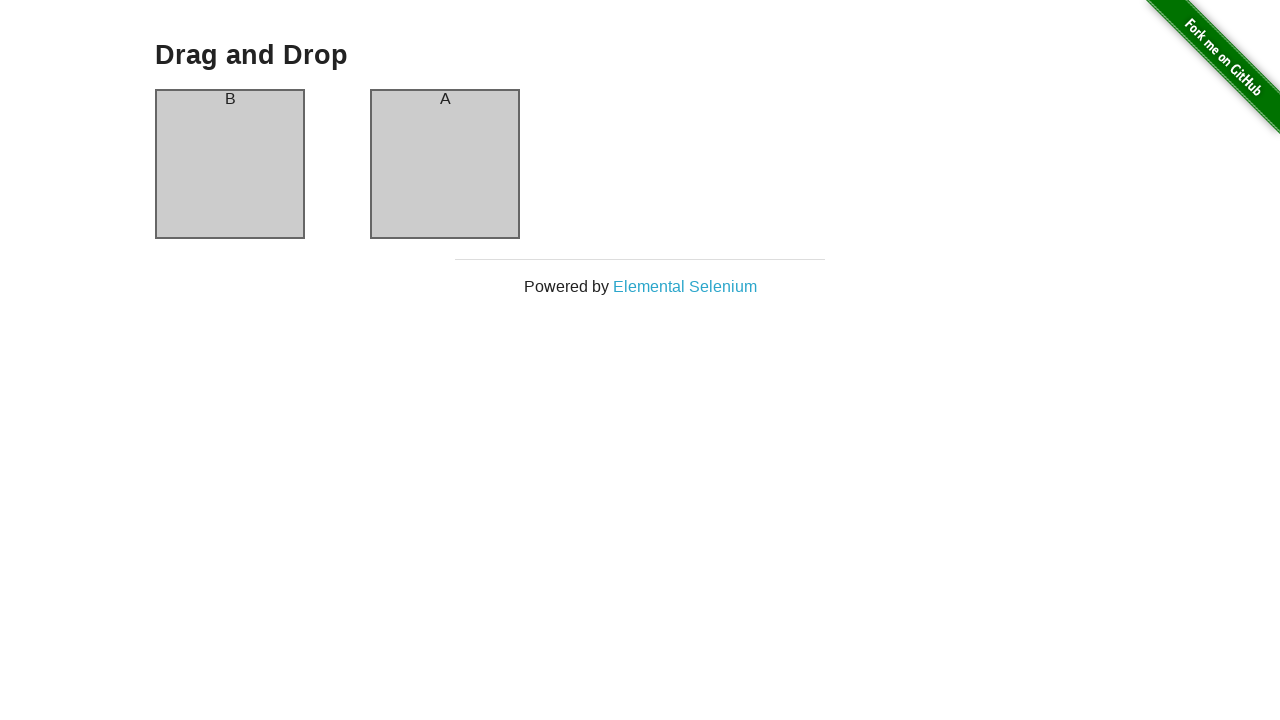

Verified that column B now contains header 'A' - rectangles successfully swapped
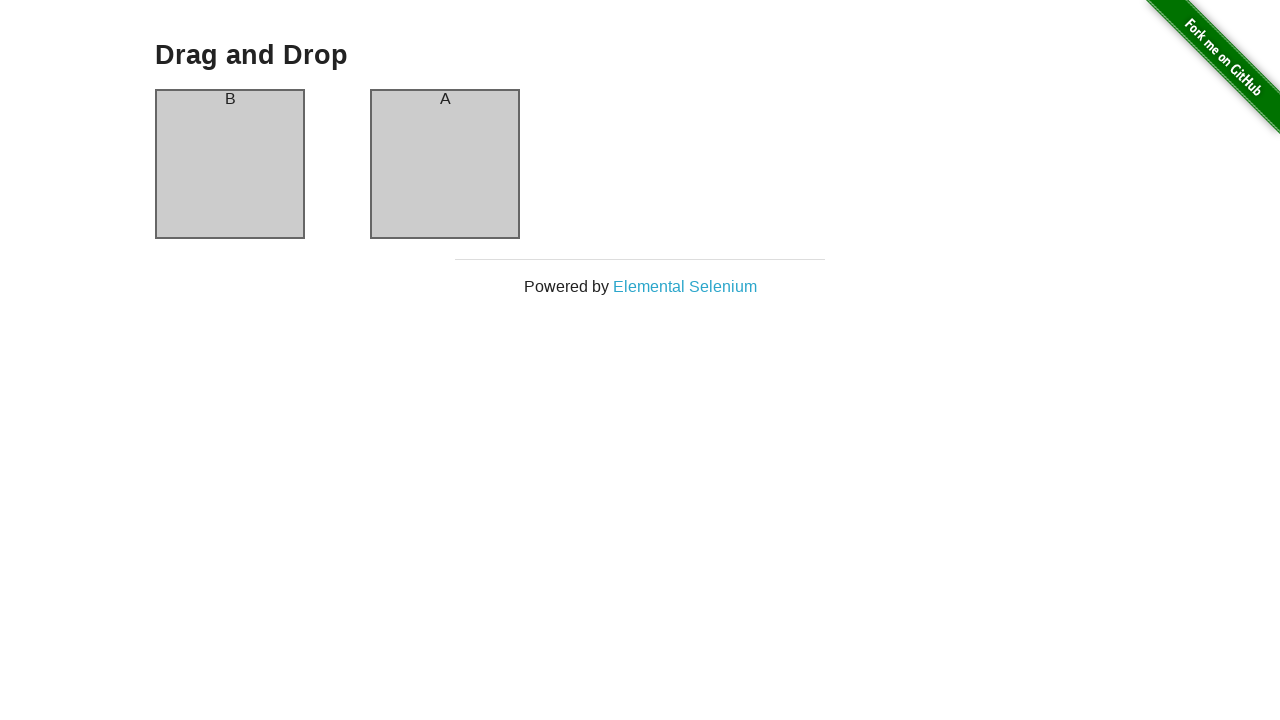

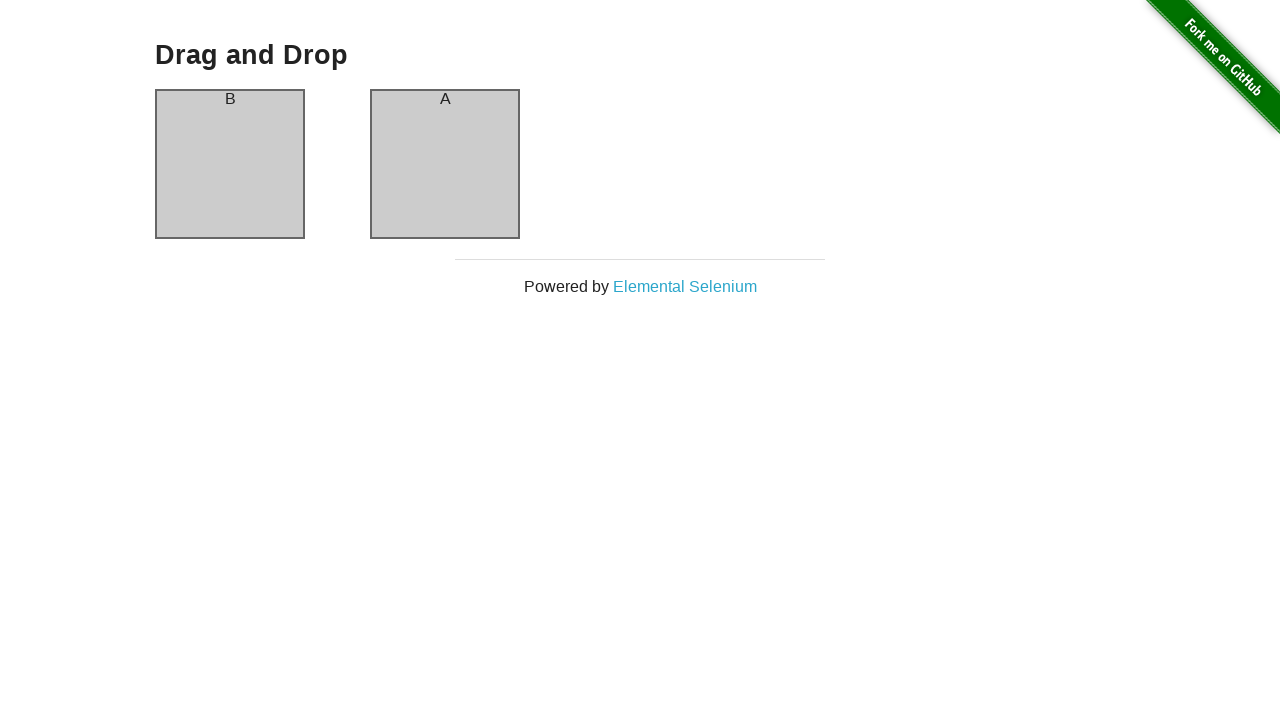